Tests dropdown selection functionality by selecting a country from a dropdown menu on the OrangeHRM demo form

Starting URL: https://www.orangehrm.com/en/hris-hr-software-demo/

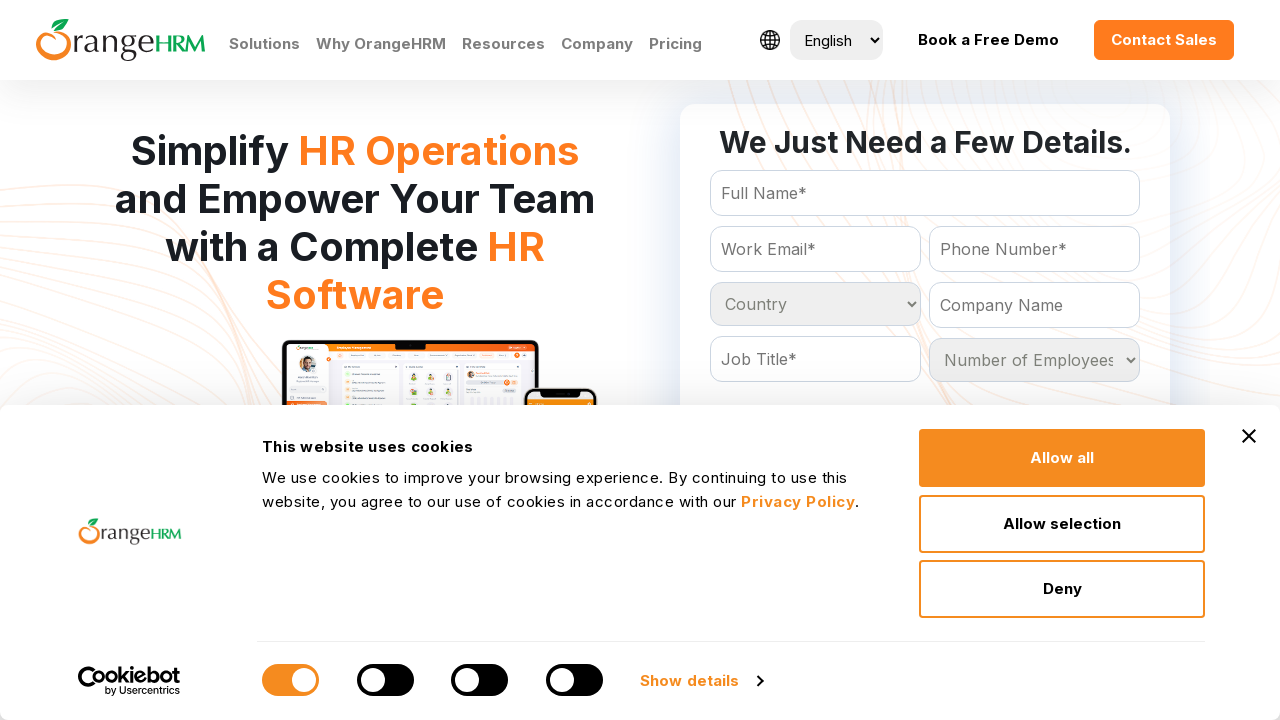

Waited for country dropdown to be visible
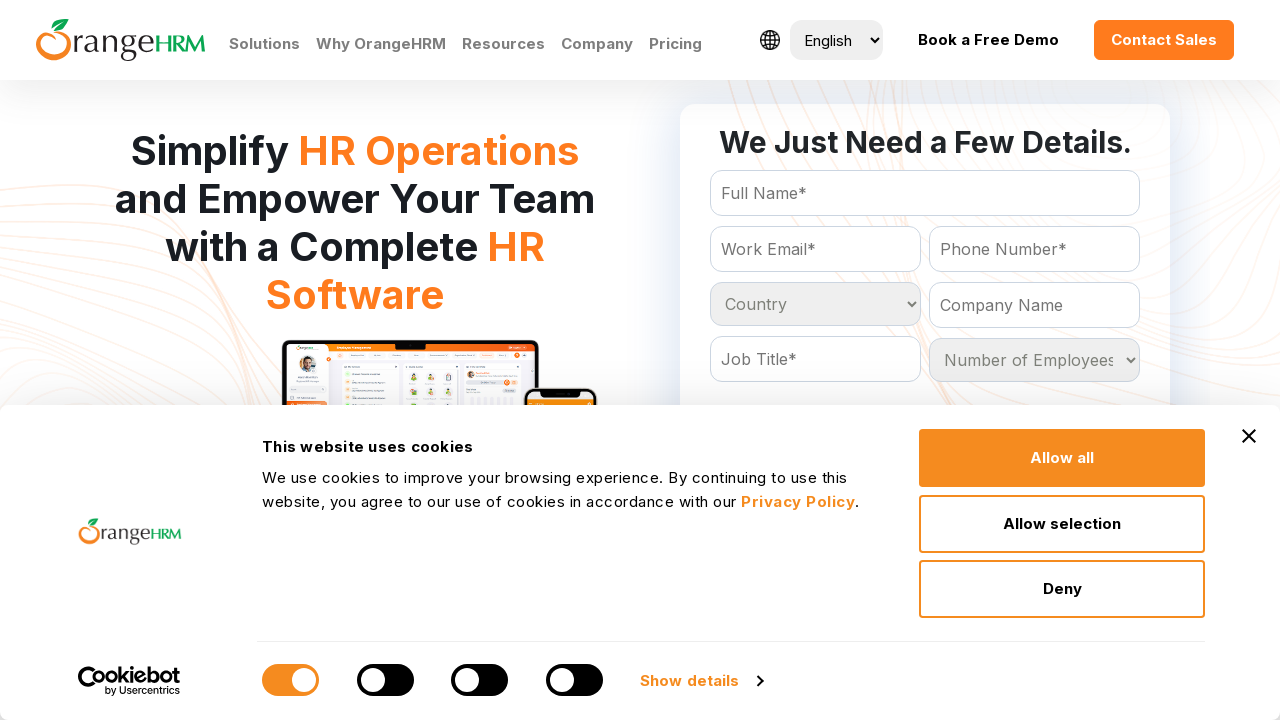

Selected Albania from the country dropdown on #Form_getForm_Country
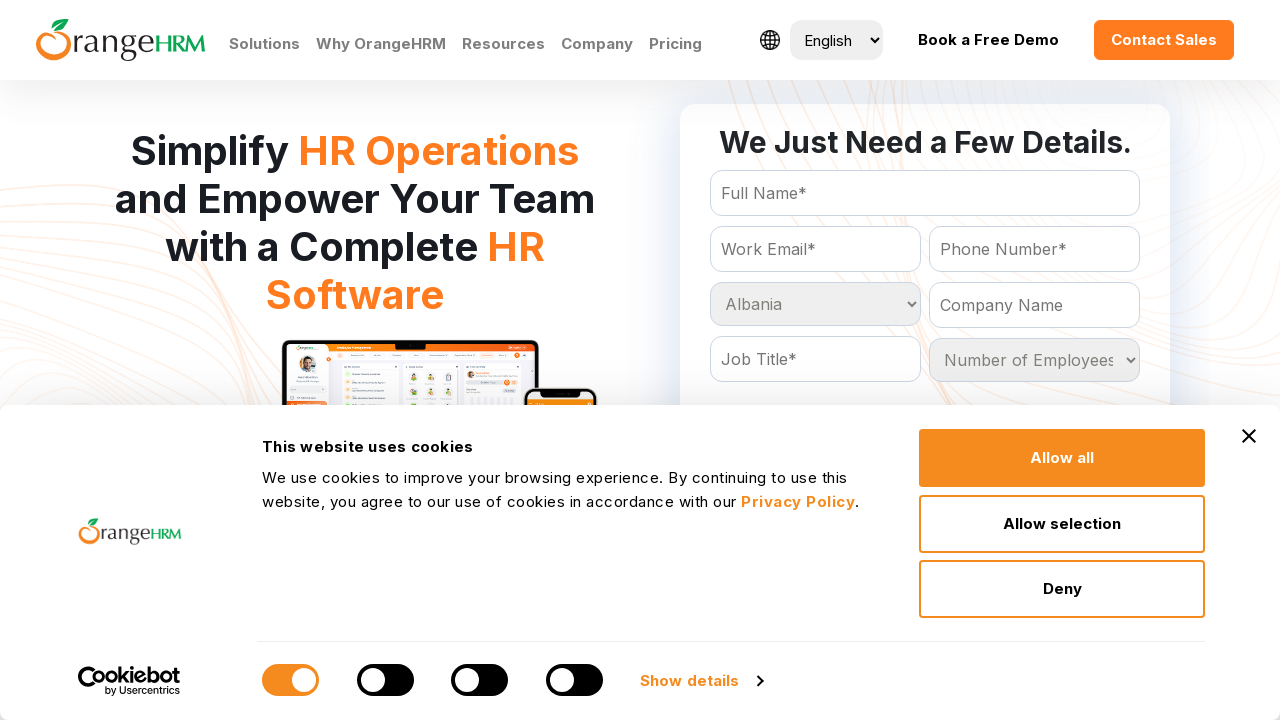

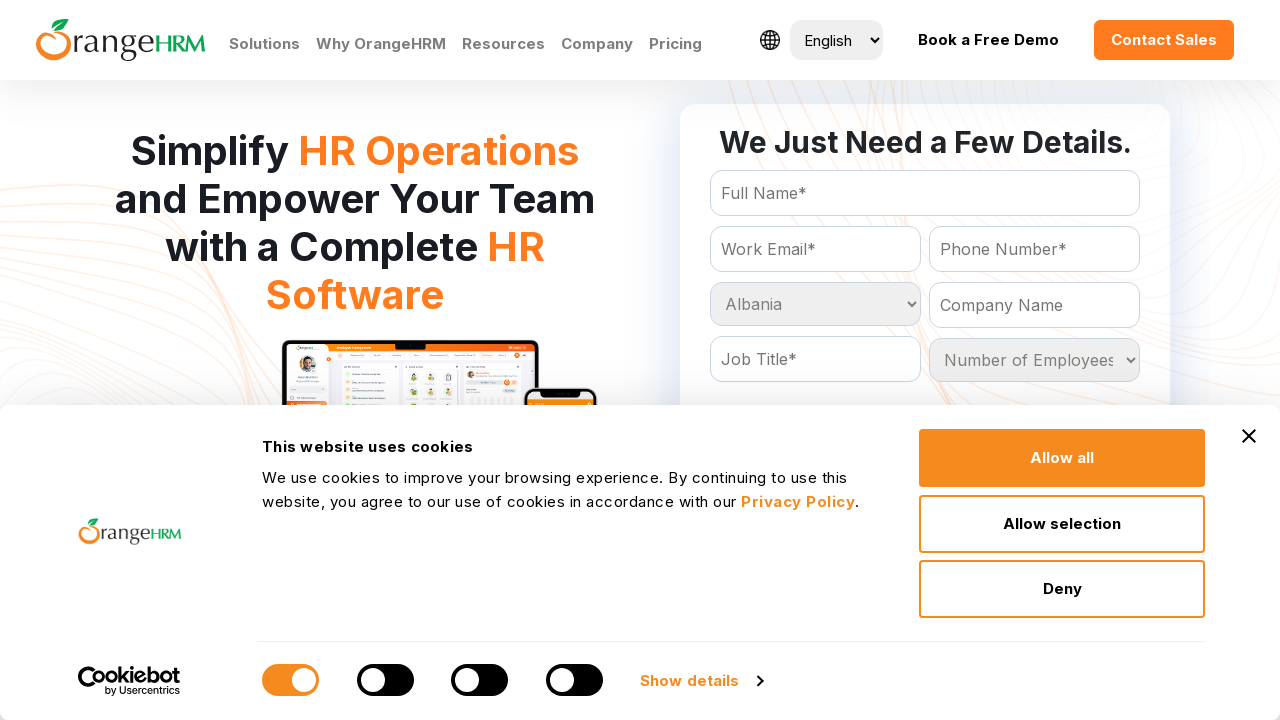